Navigates to Finviz stock market map page, waits for the map to load, hides the info overlay, and removes iframe advertisements from the page.

Starting URL: https://finviz.com/map.ashx?t=sec

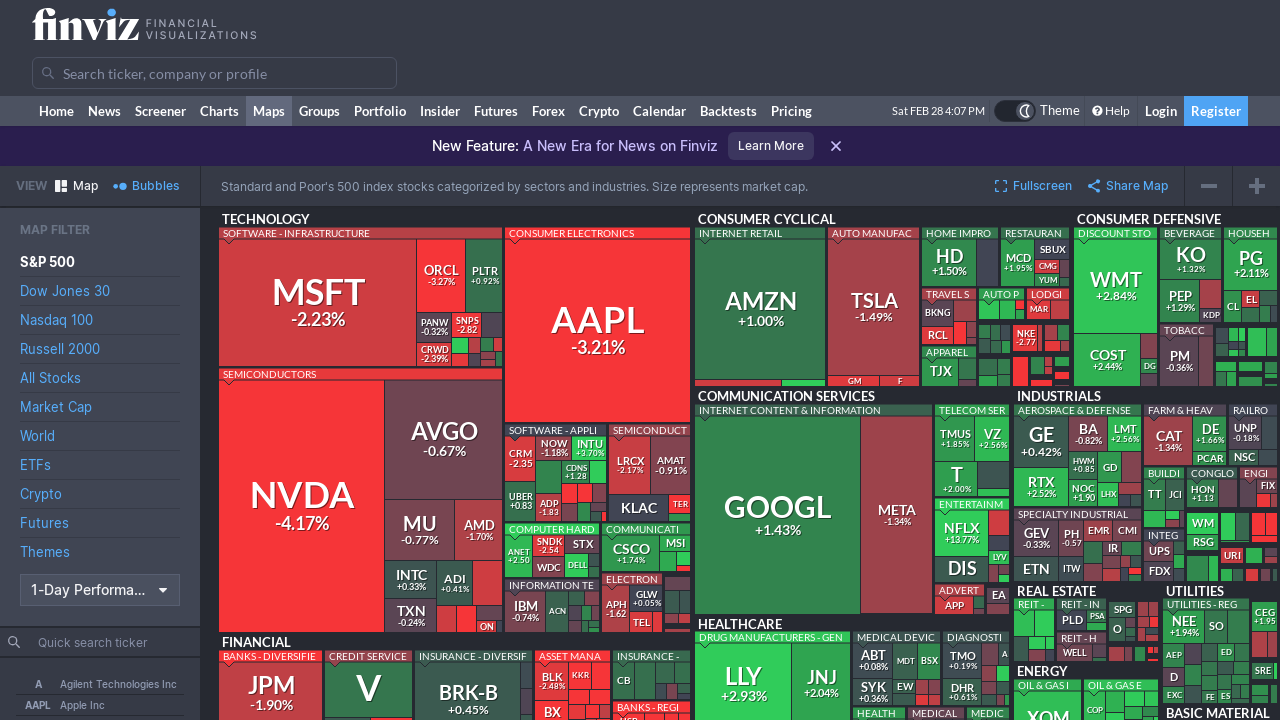

Waited for map element to load
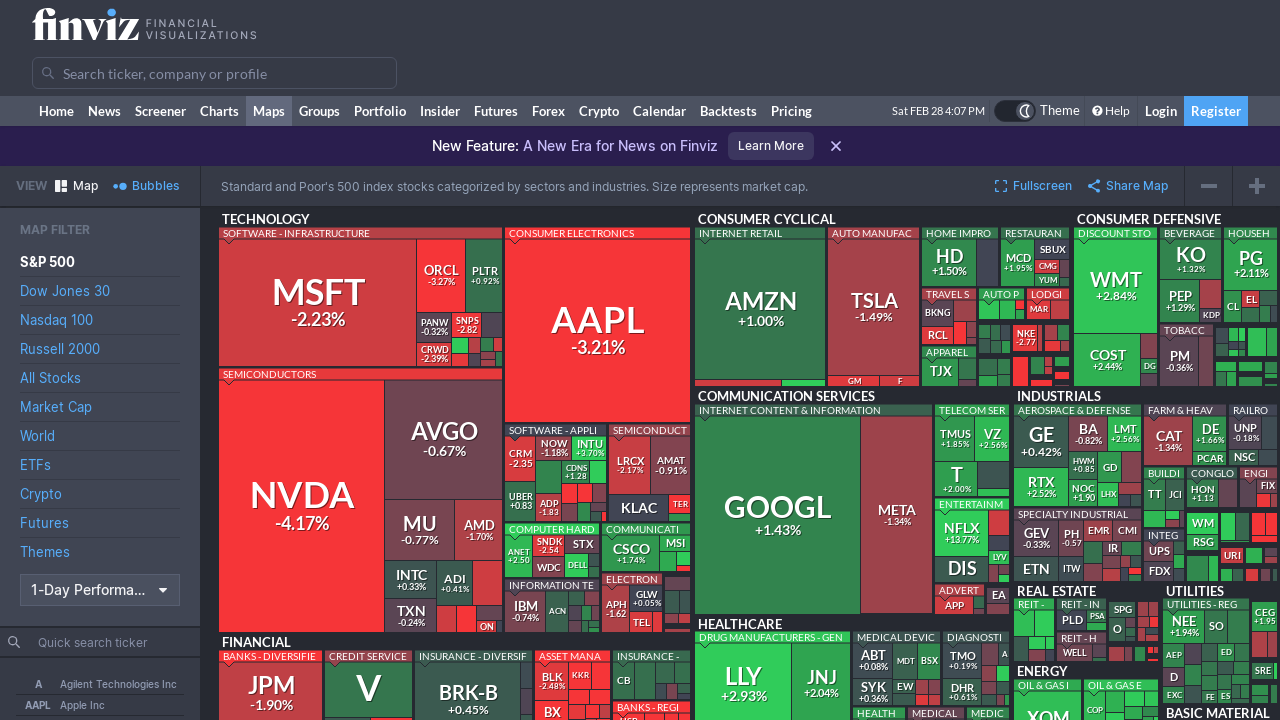

Waited 3 seconds for ads to potentially load
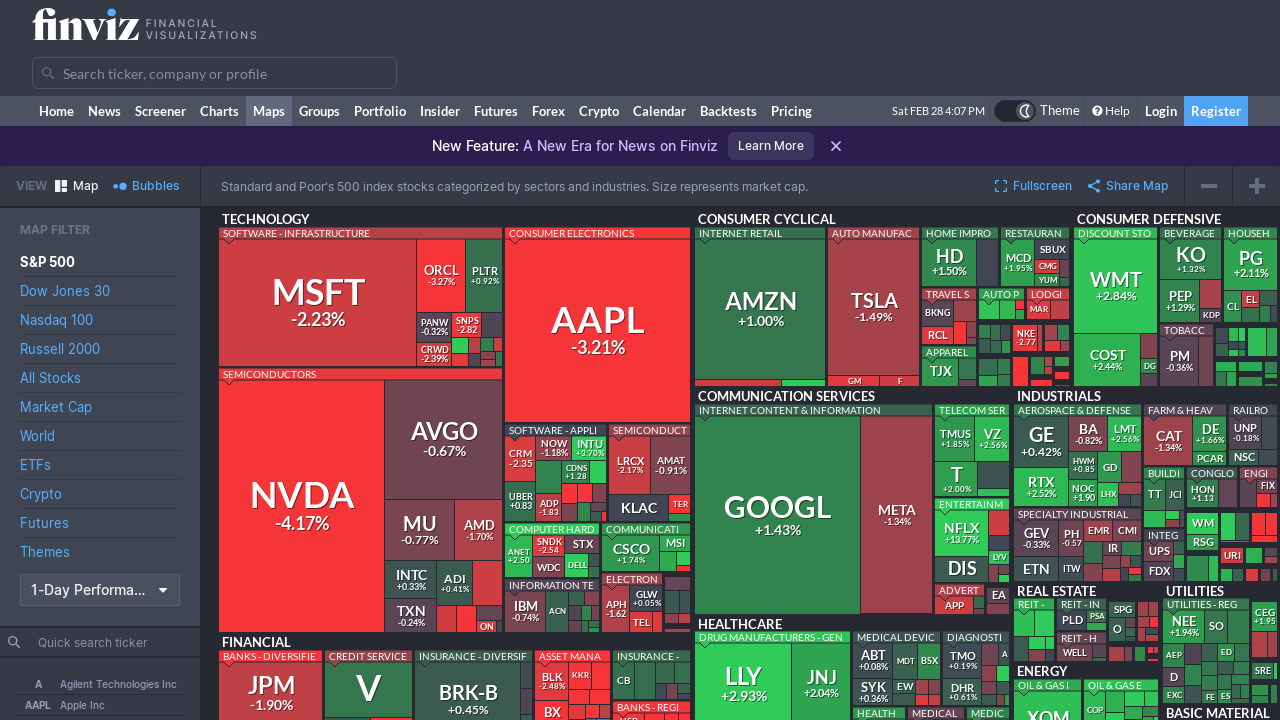

Hid the info overlay
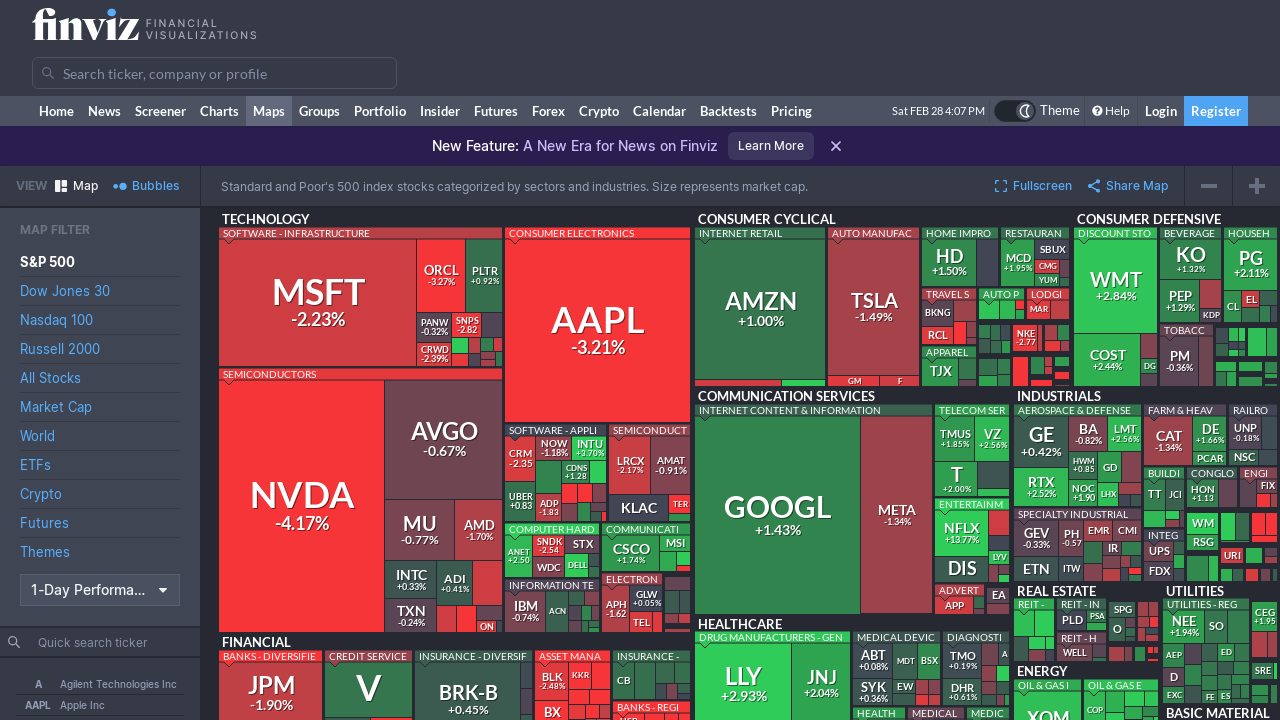

Removed all iframe advertisements from the page
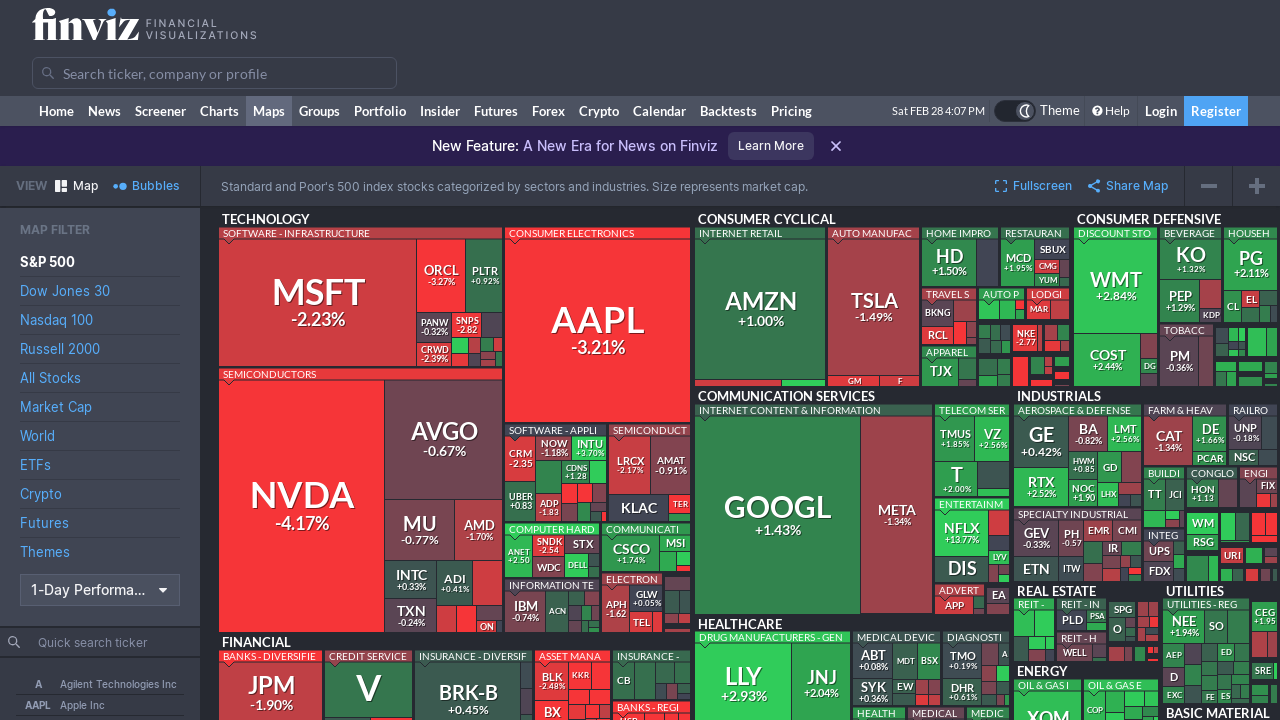

Verified the map is still visible after removing iframes
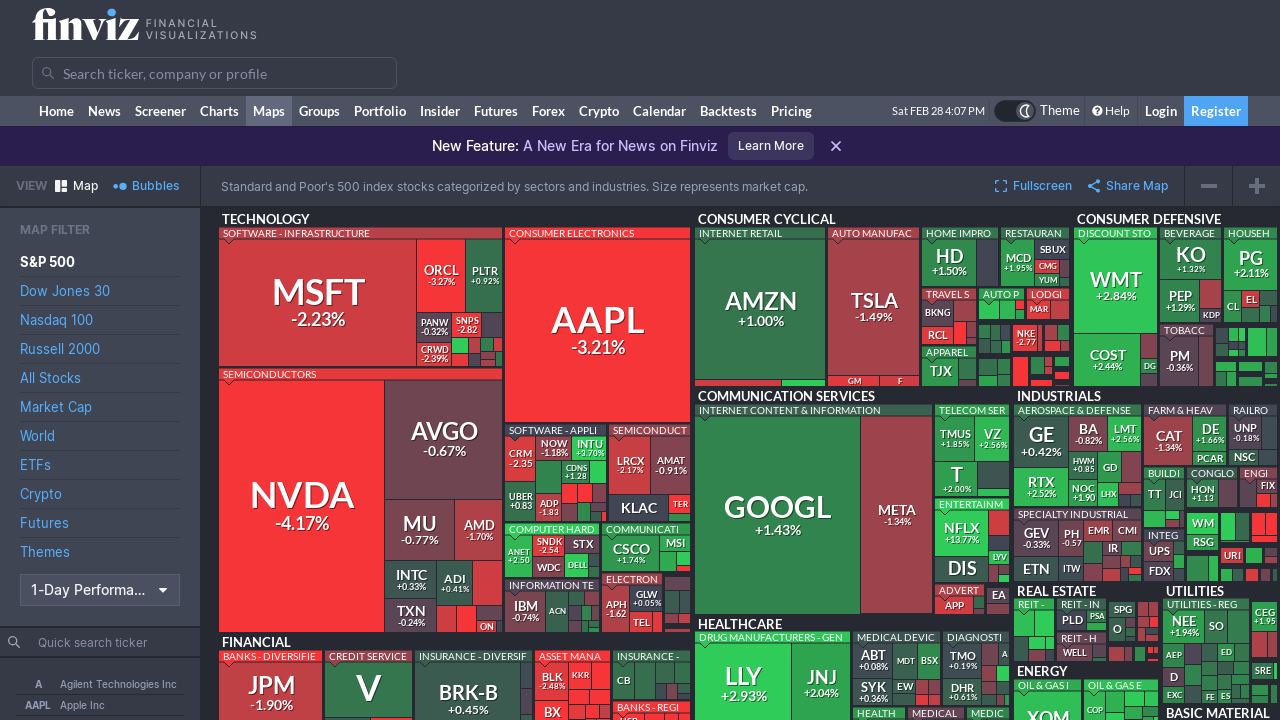

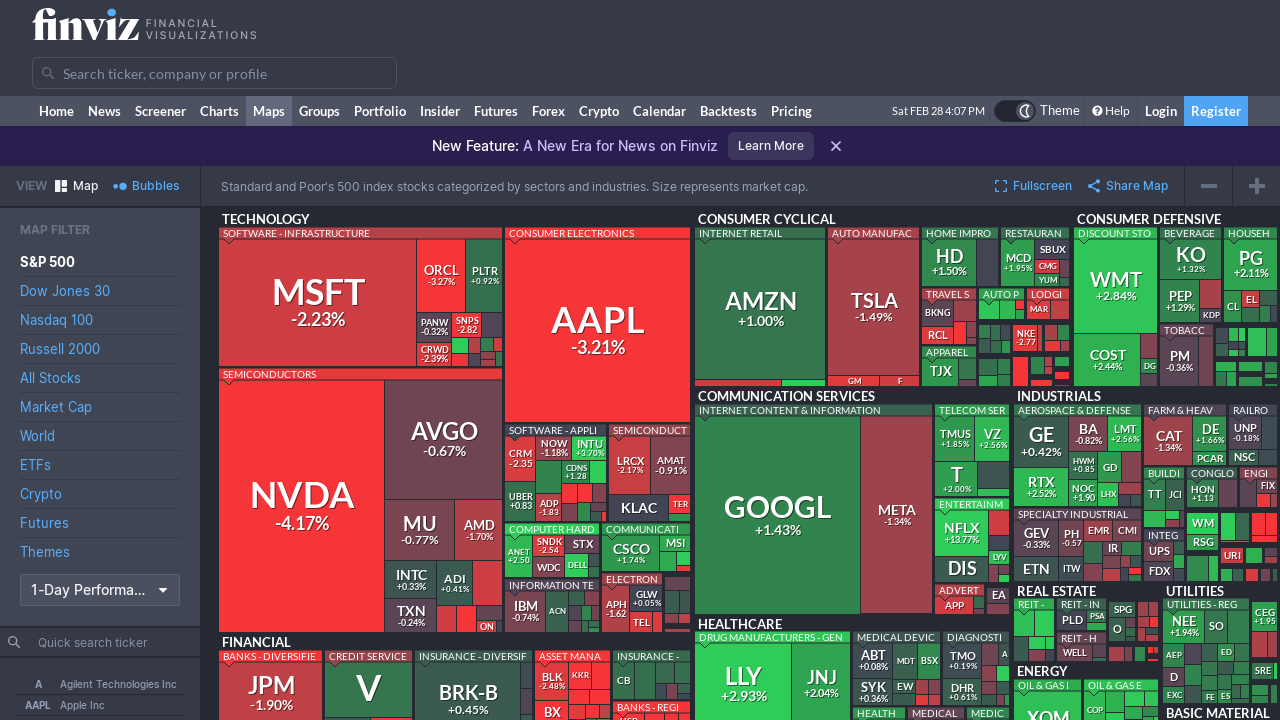